Tests dynamic loading functionality where an element is already in the DOM but hidden, clicking start and waiting for it to become visible

Starting URL: http://the-internet.herokuapp.com/dynamic_loading/1

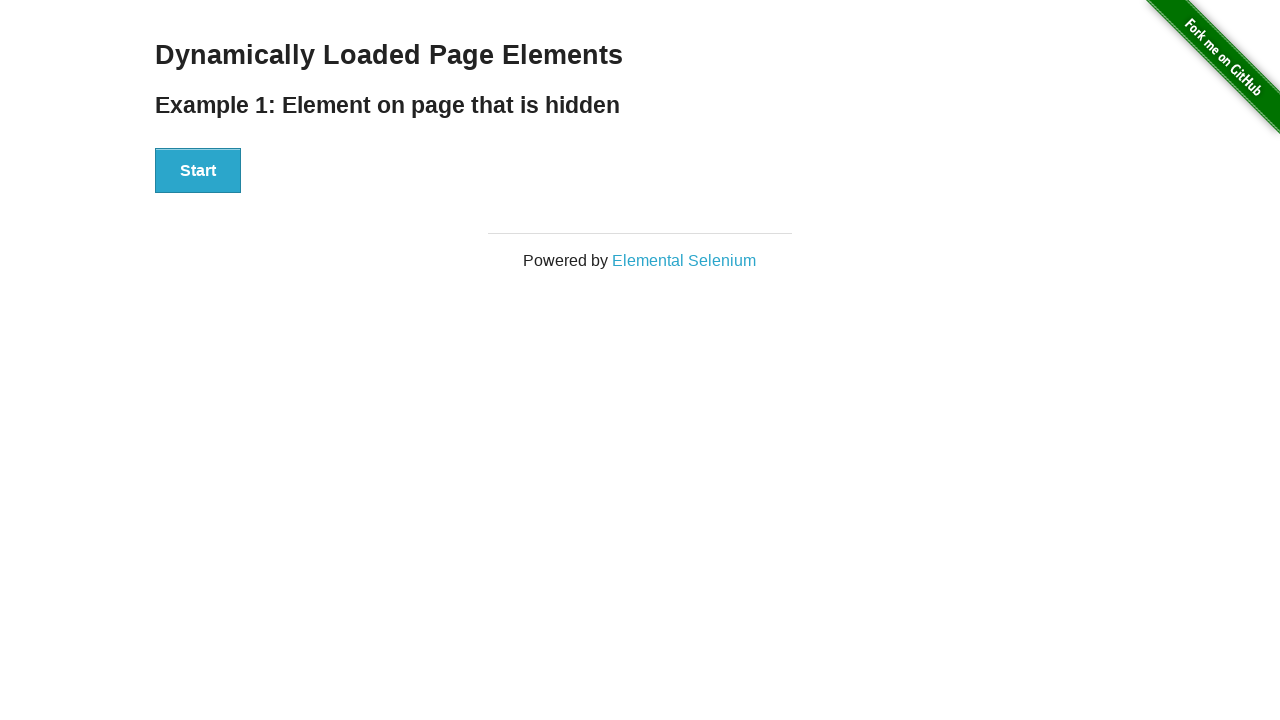

Clicked the Start button to initiate dynamic loading at (198, 171) on #start button
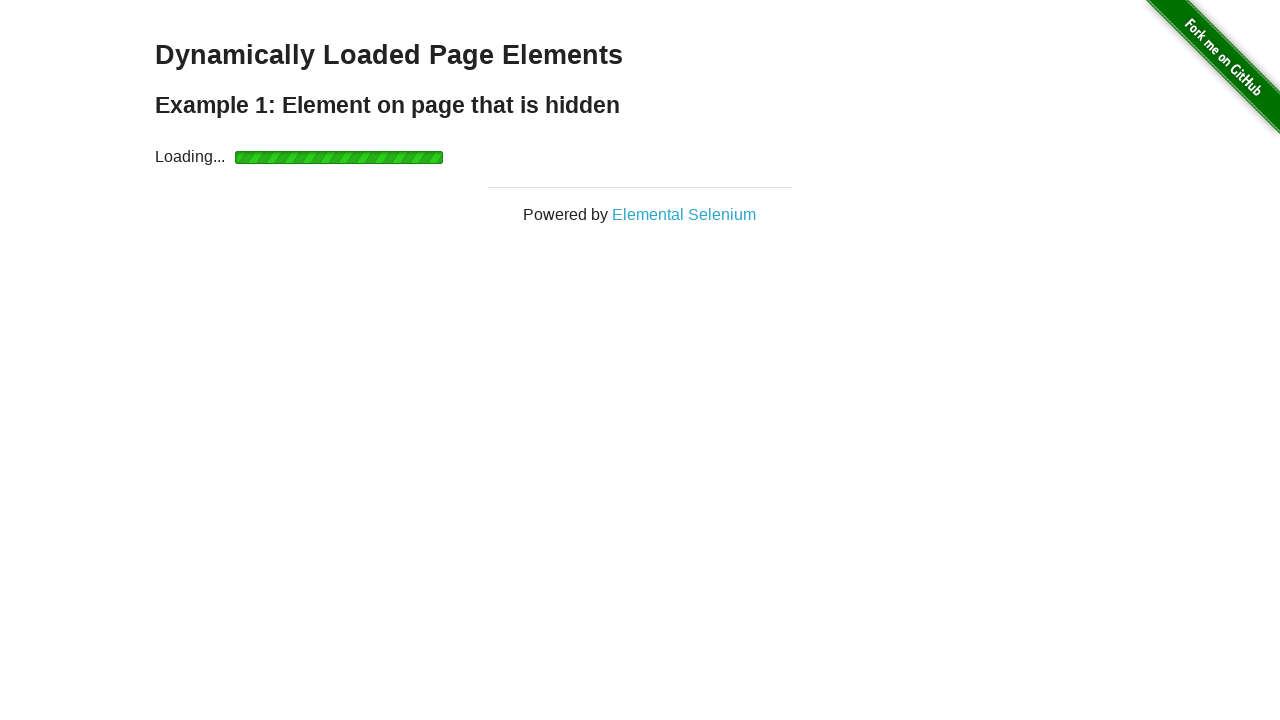

Waited for finish element to become visible (was hidden in DOM)
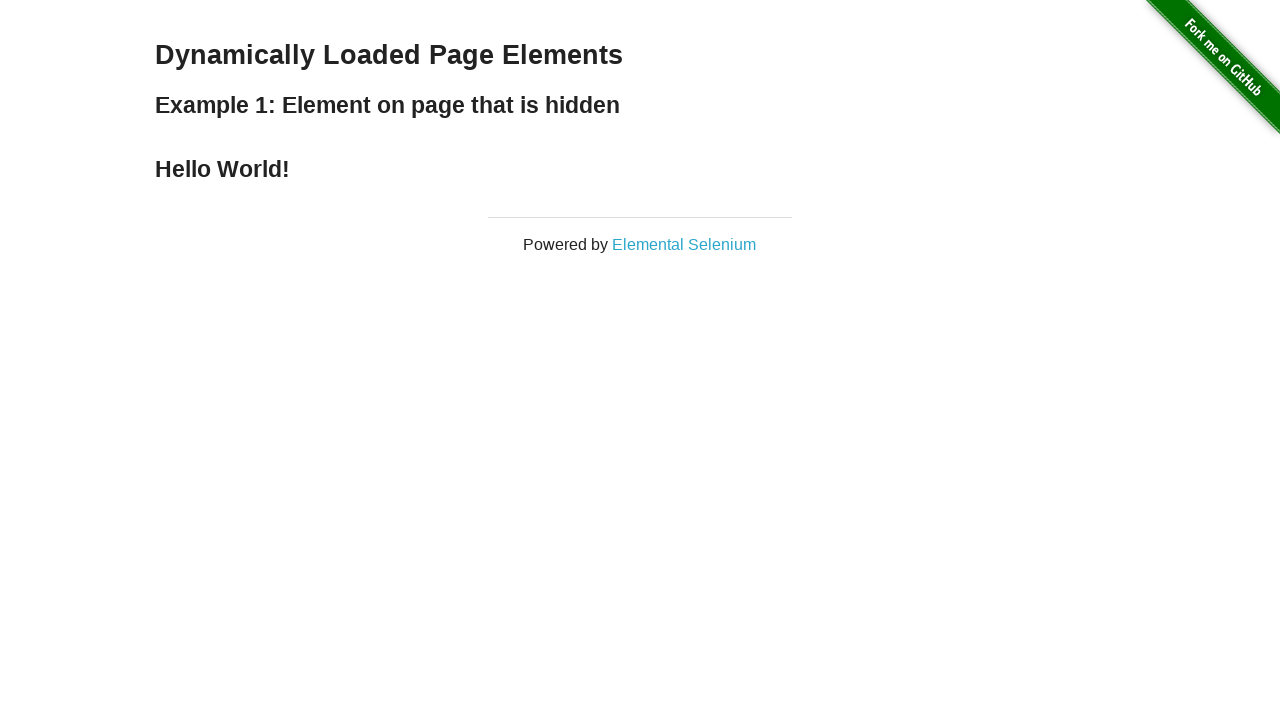

Verified that finish element is now visible
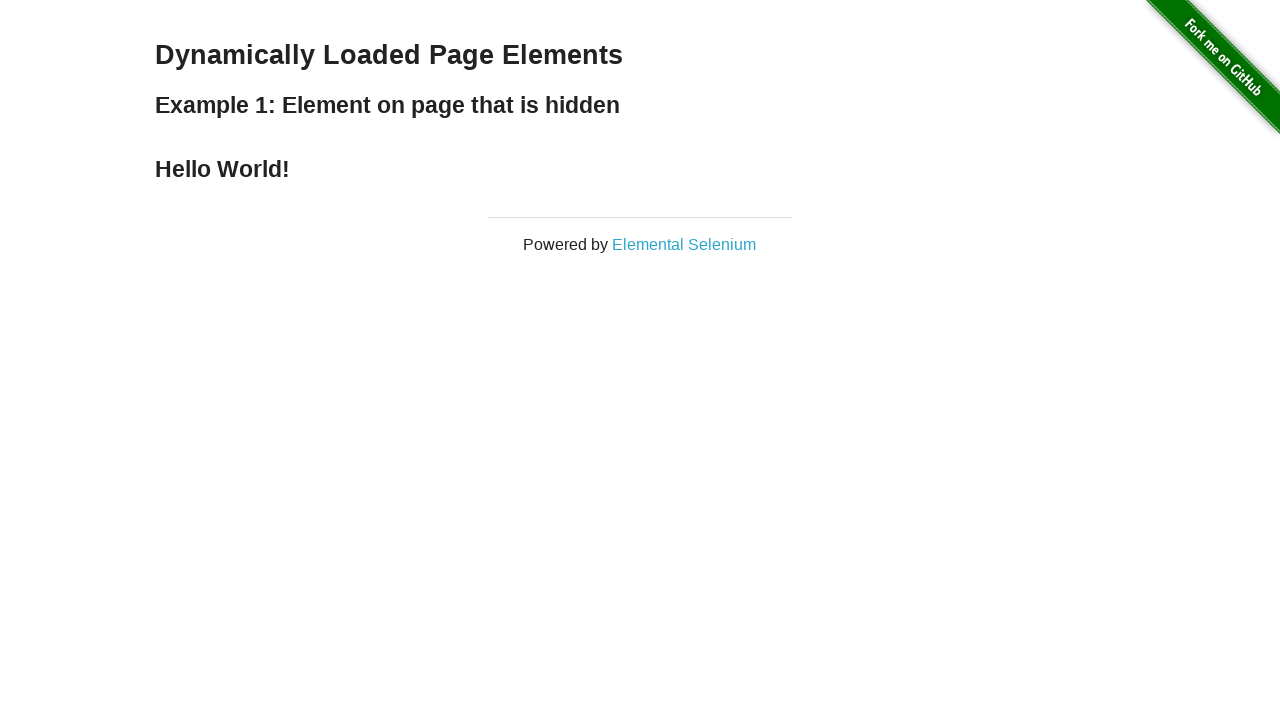

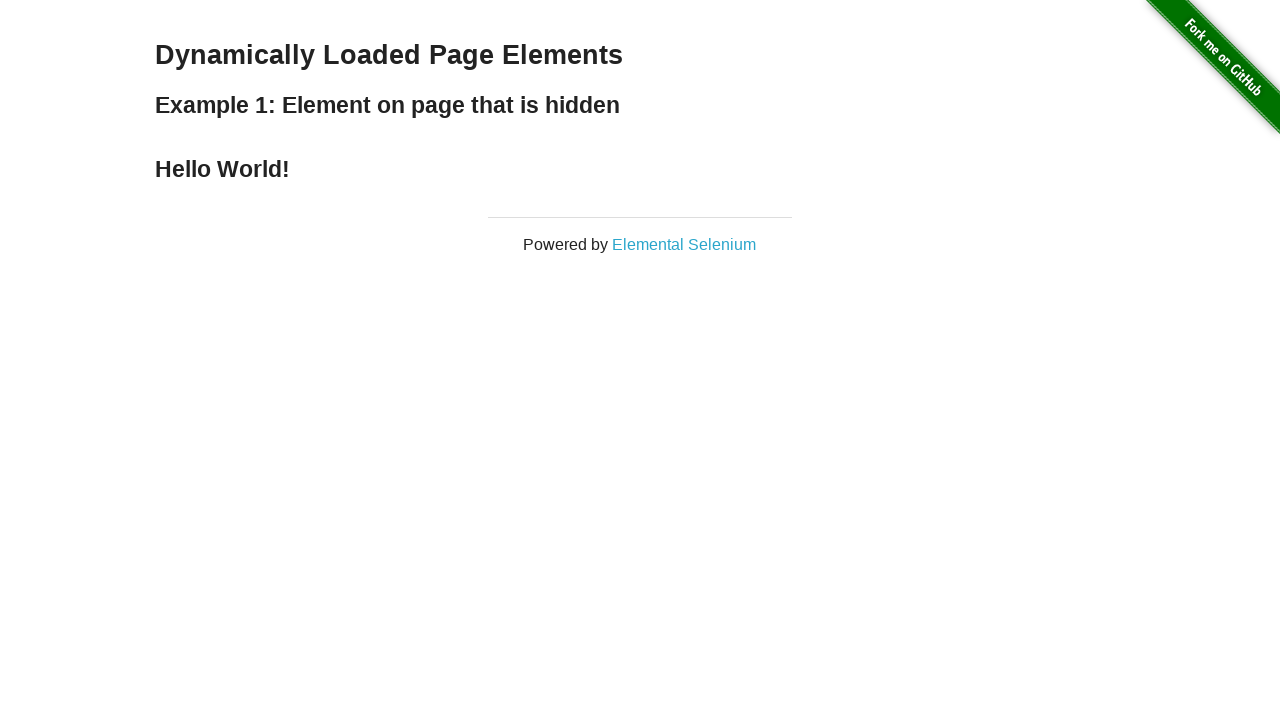